Tests autocomplete dropdown functionality by typing partial text, selecting a country from suggestions, and verifying the selection

Starting URL: https://rahulshettyacademy.com/dropdownsPractise/

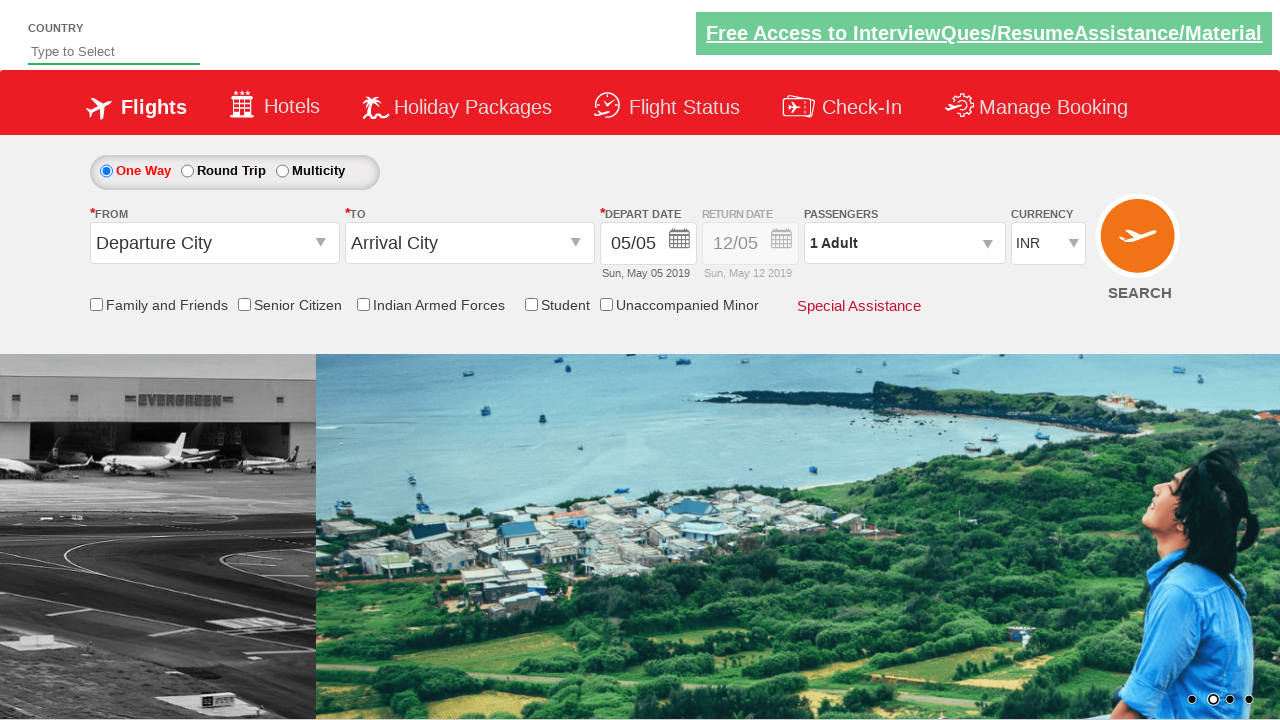

Typed 'ind' in autocomplete field on #autosuggest
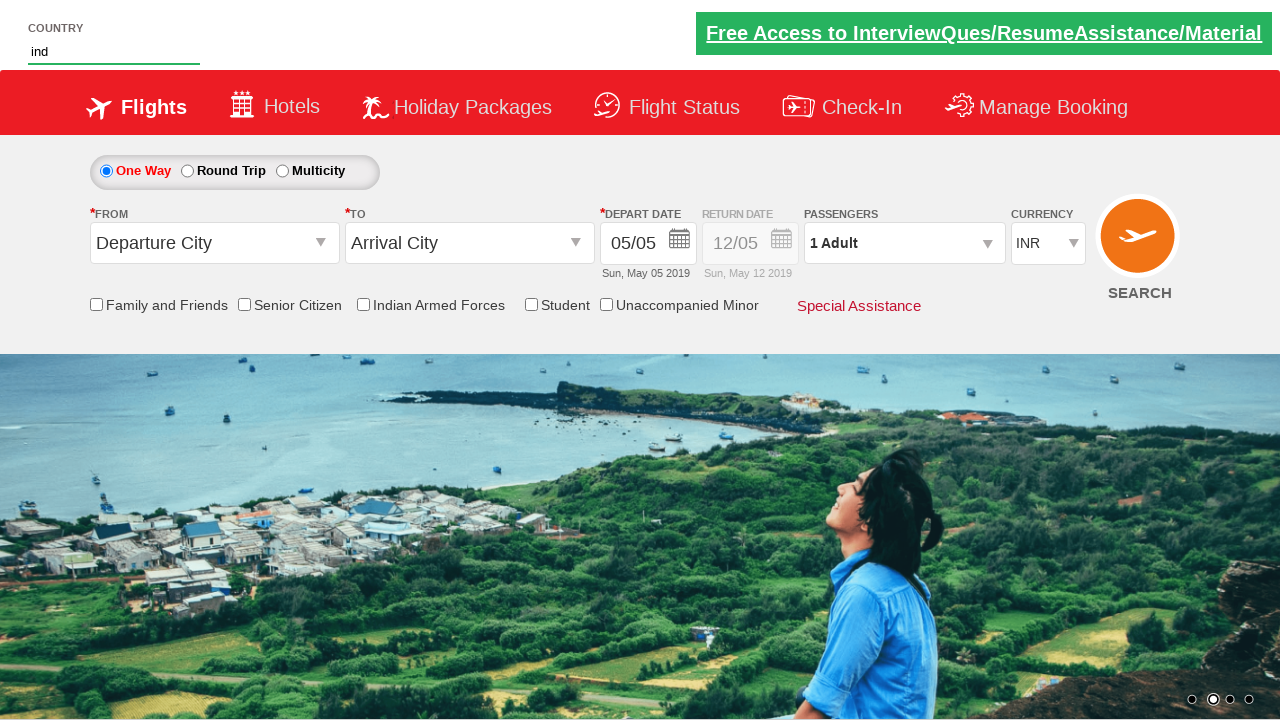

Autocomplete dropdown suggestions appeared
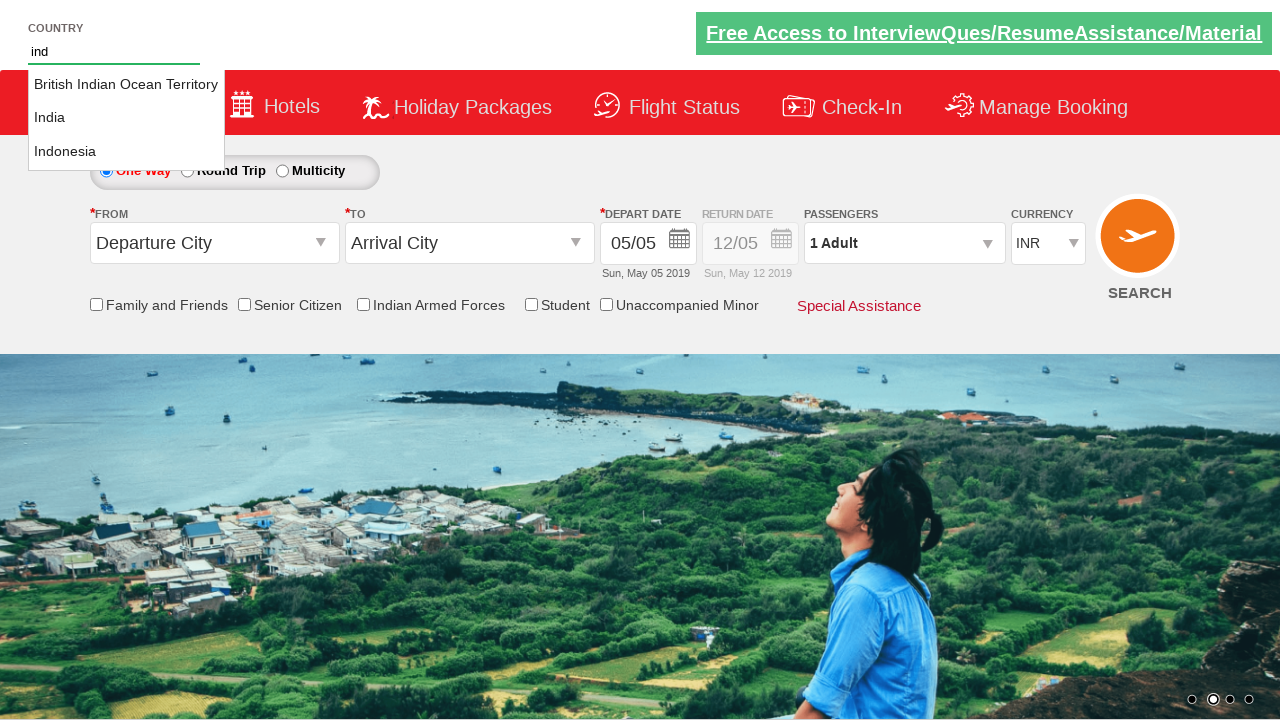

Retrieved all country suggestions from dropdown
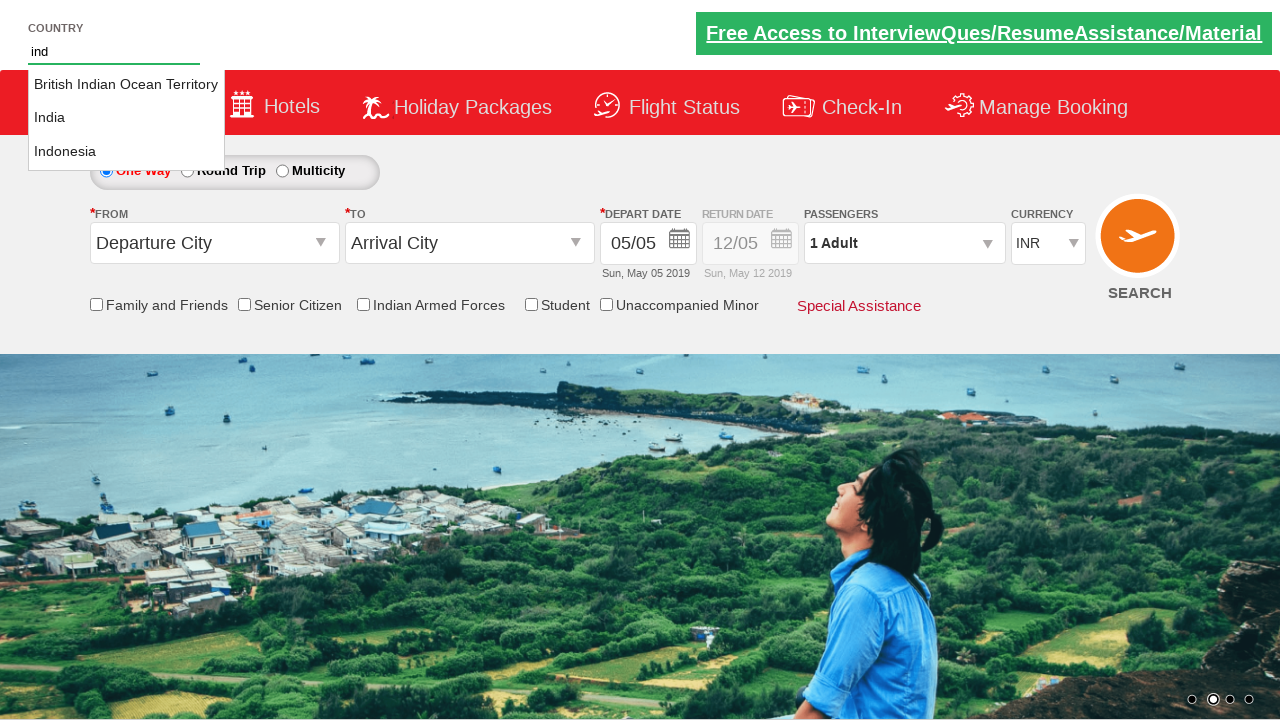

Selected 'India' from autocomplete suggestions at (126, 118) on li.ui-menu-item a >> nth=1
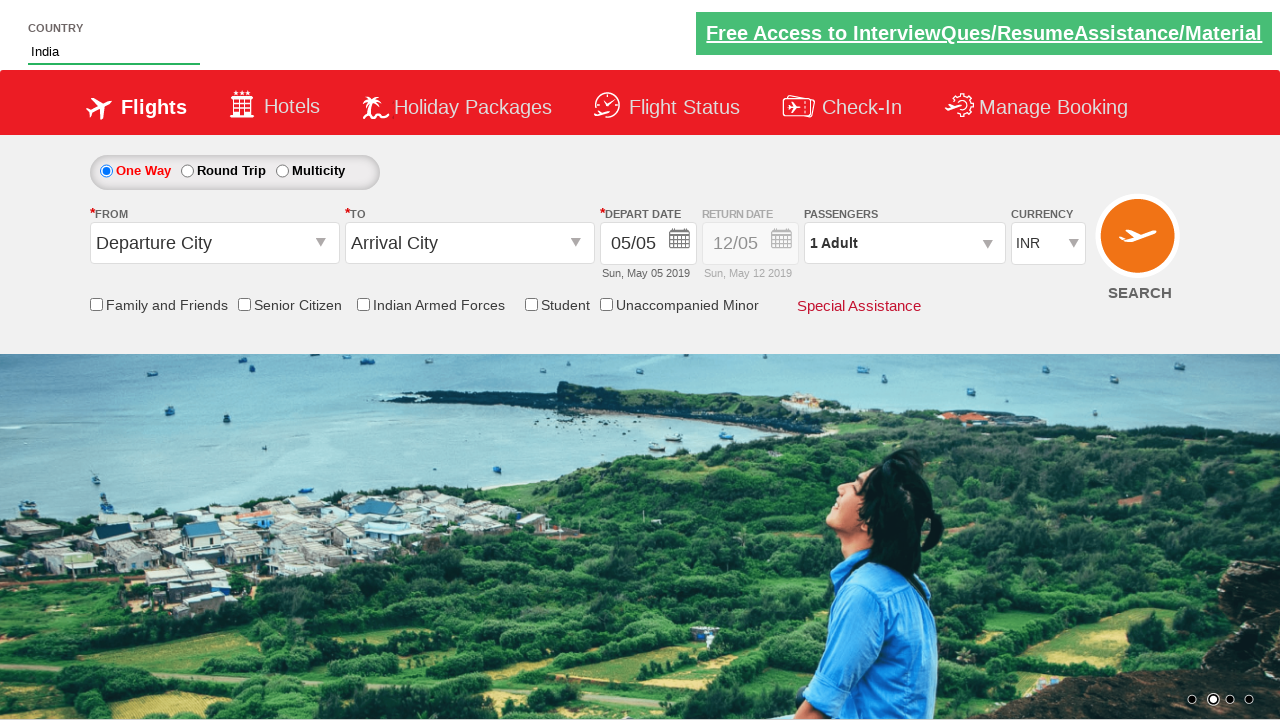

Verified that 'India' was successfully selected in autocomplete field
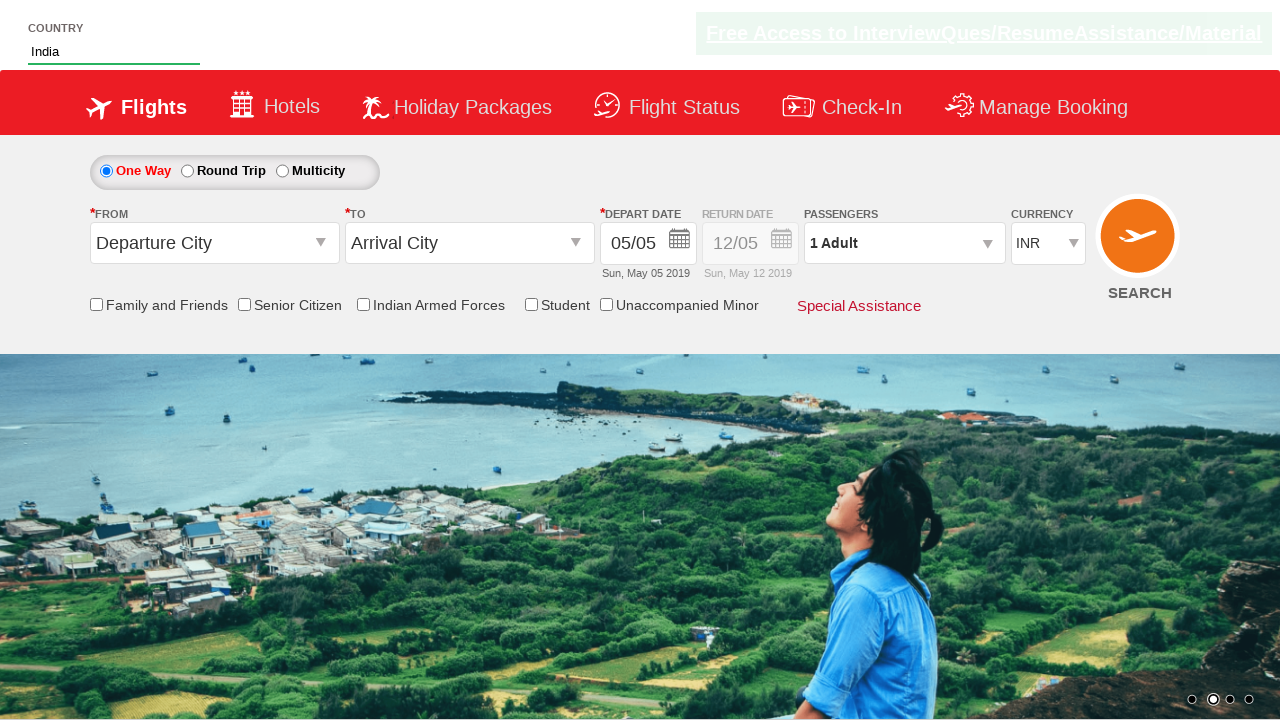

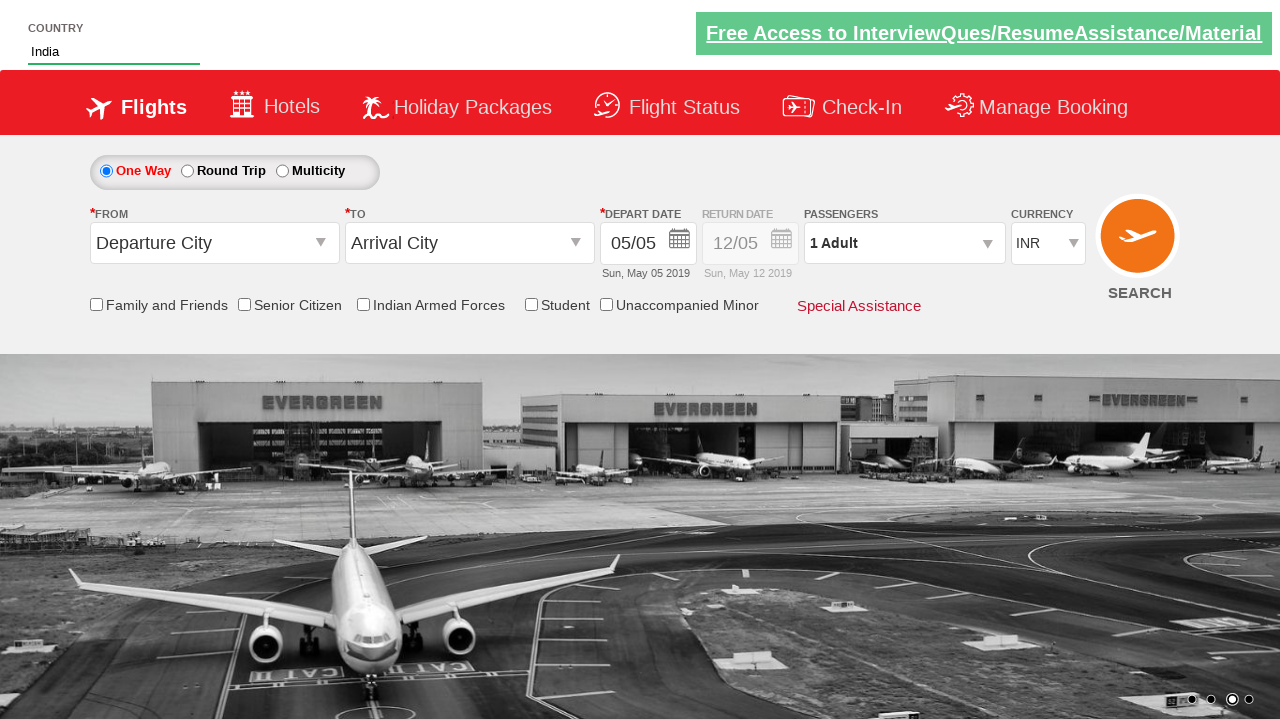